Tests that entering a number too big (above 100) displays the correct error message "Number is too big"

Starting URL: https://kristinek.github.io/site/tasks/enter_a_number

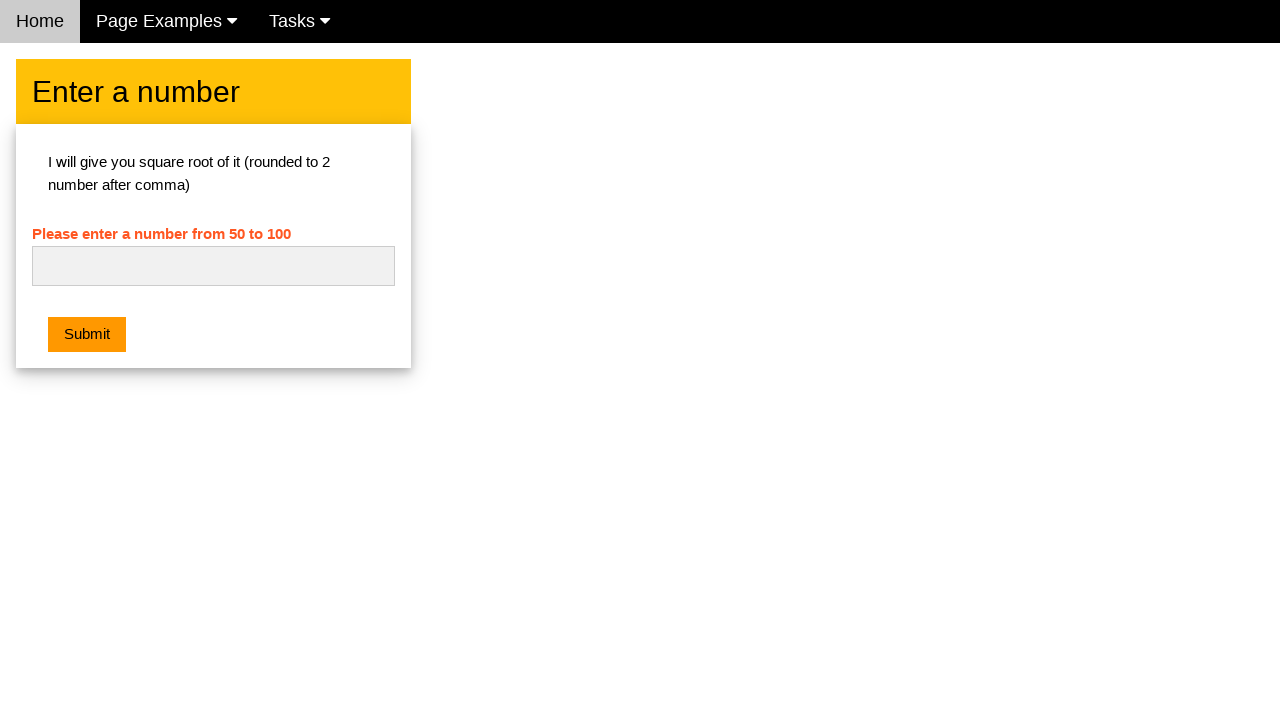

Cleared the number input field on #numb
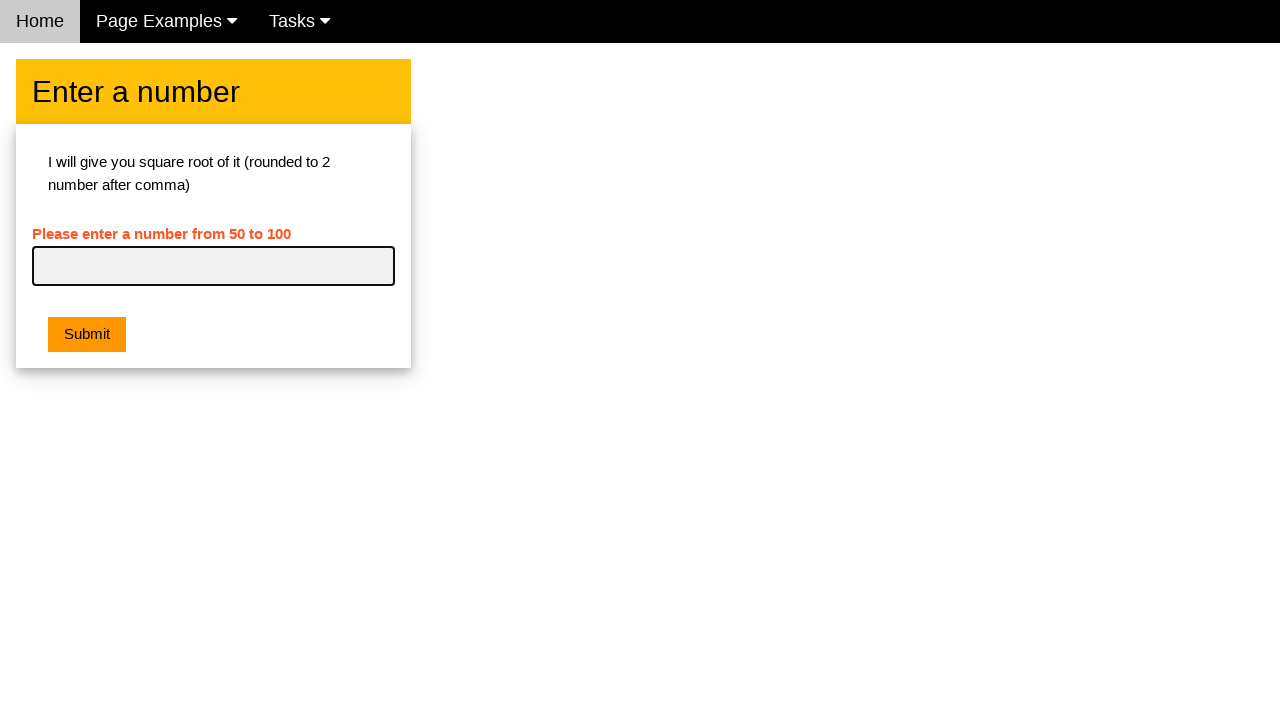

Entered number 123 (above the maximum of 100) on #numb
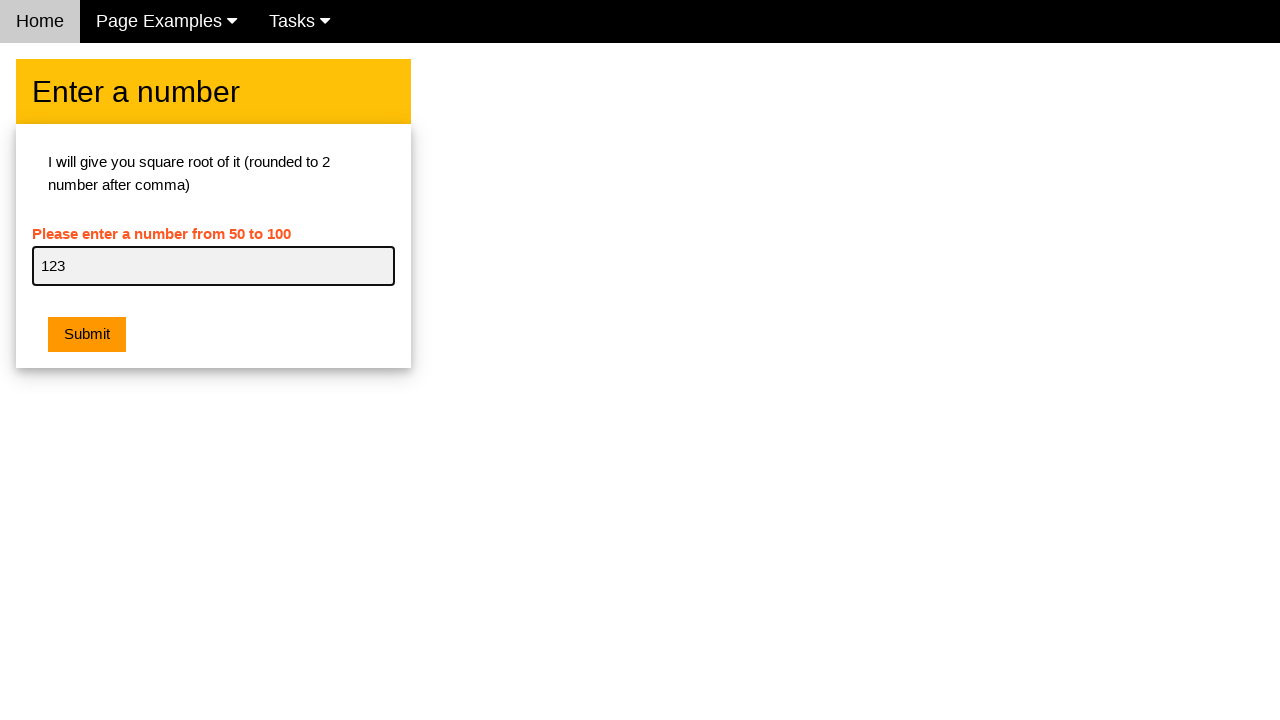

Clicked the Submit button at (87, 335) on xpath=//button[text()='Submit']
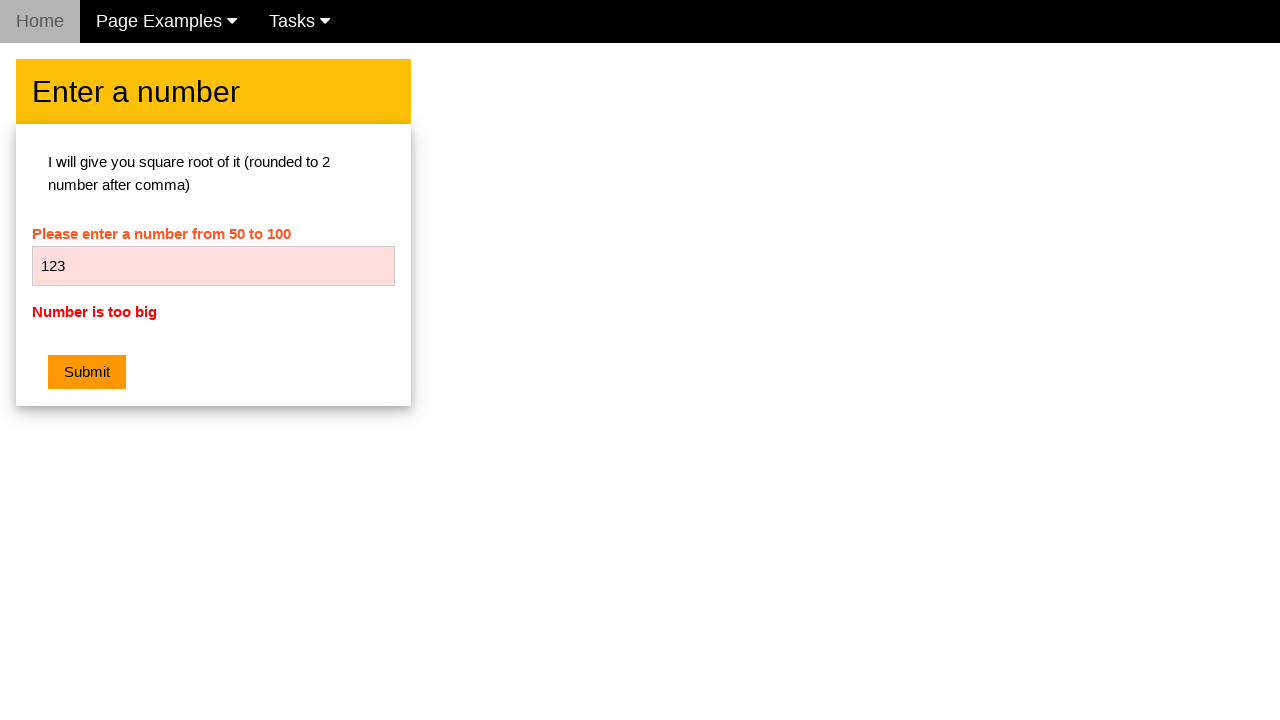

Retrieved error message text from #ch1_error element
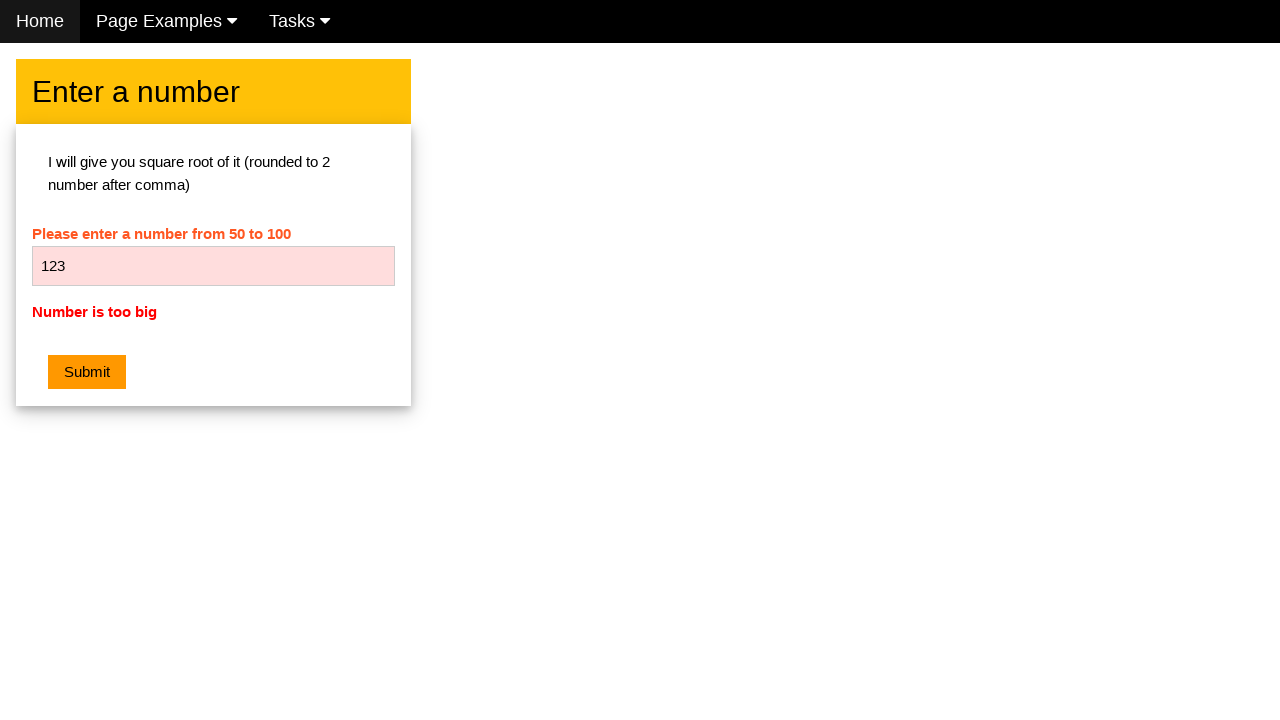

Verified that error message displays 'Number is too big'
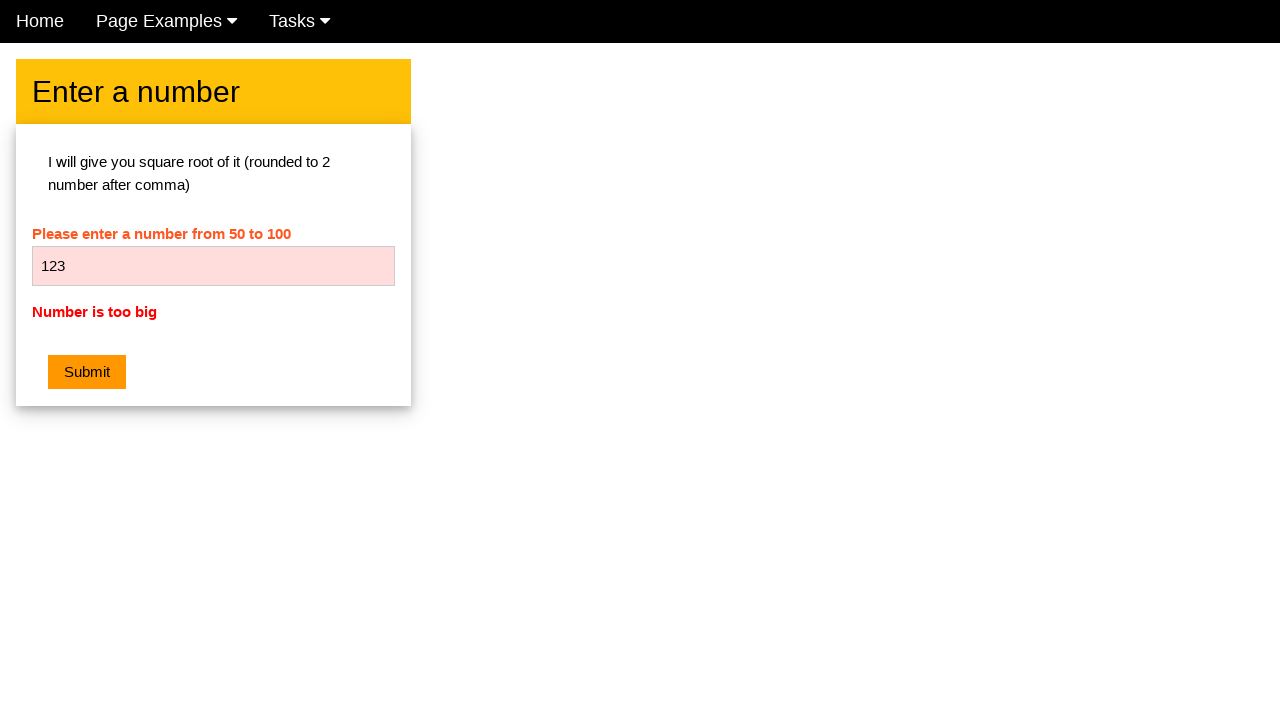

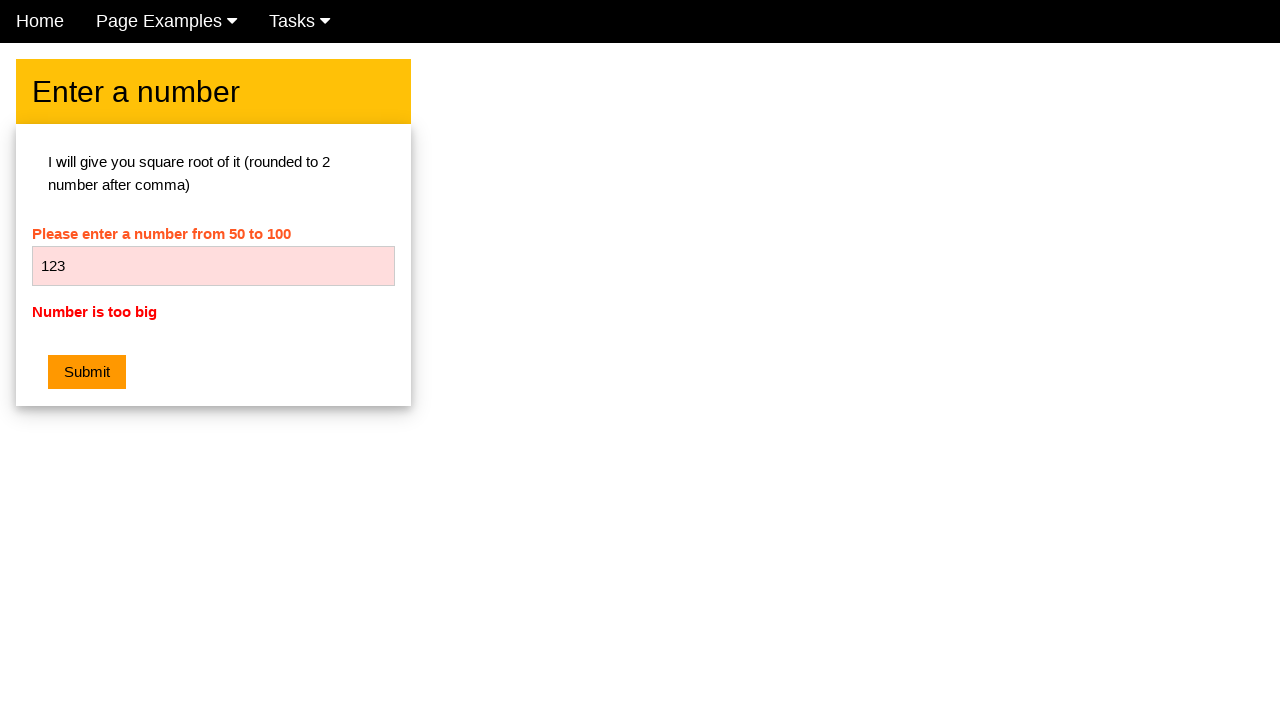